Tests the programming language dropdown by selecting various languages (JavaScript, Java, Python, Swift, C#) and verifying each selection.

Starting URL: https://letcode.in/dropdowns

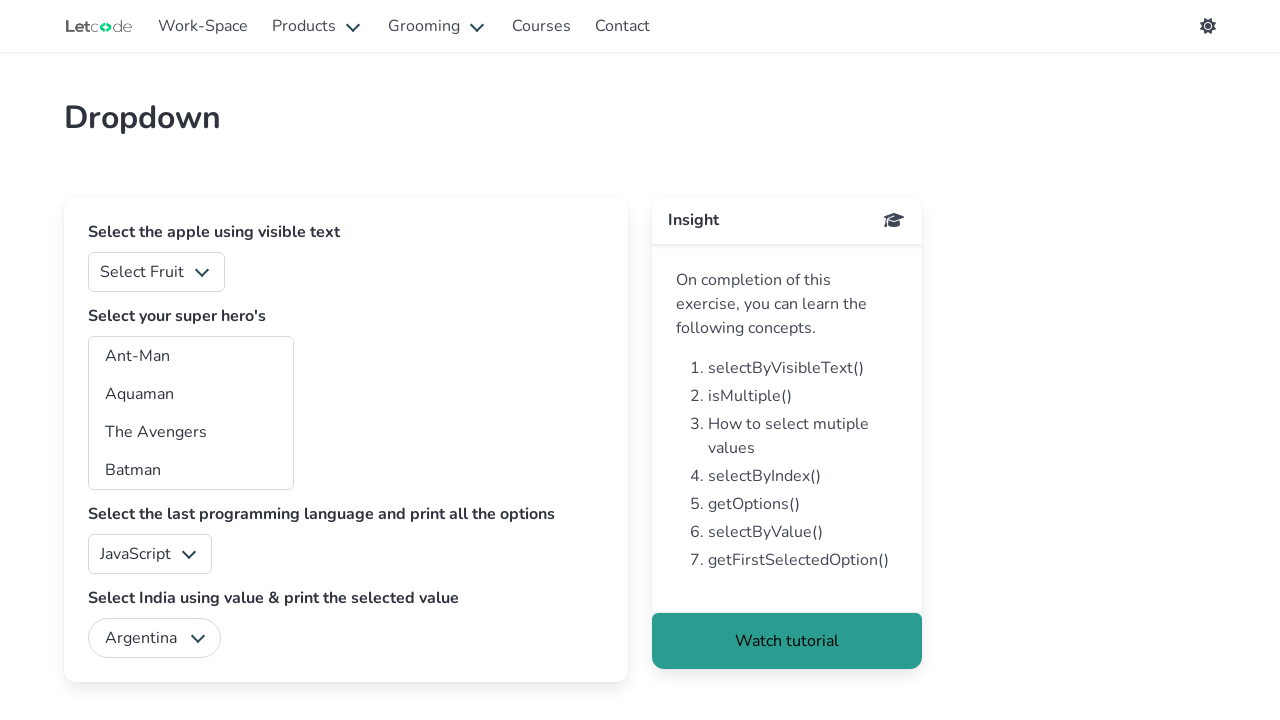

Selected JavaScript from programming language dropdown on select#lang
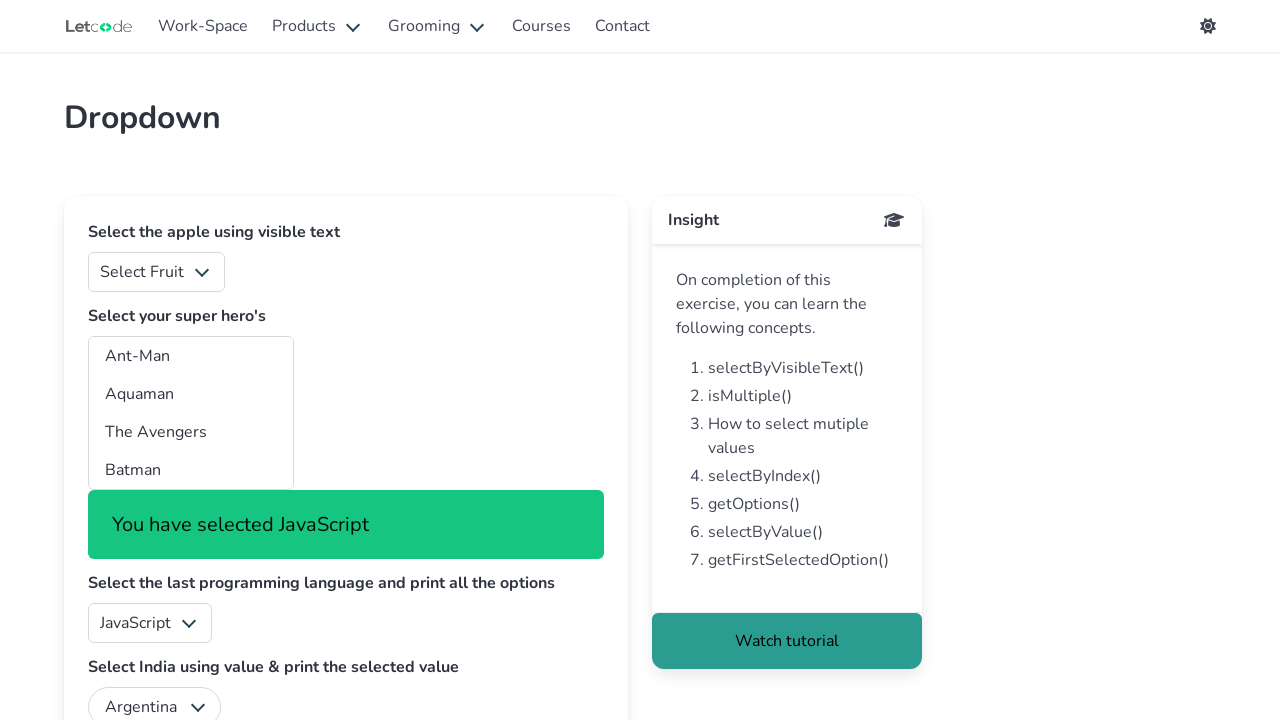

Selected Java from programming language dropdown on select#lang
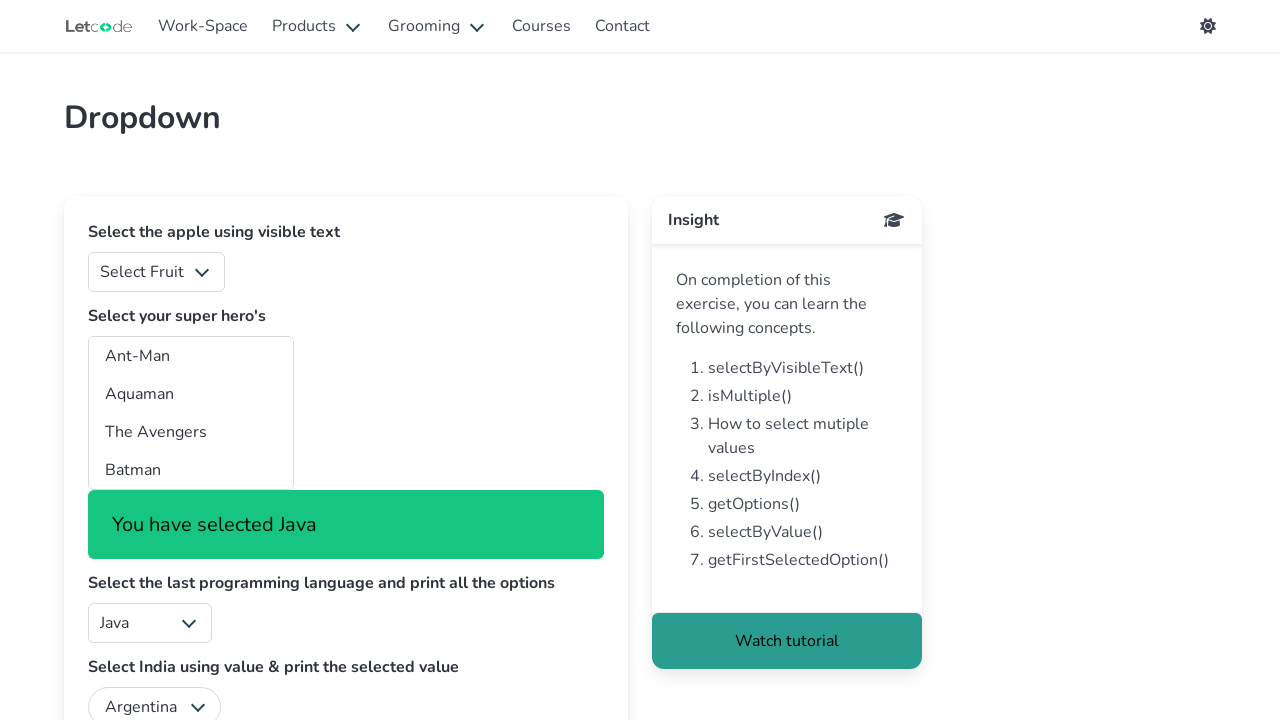

Selected Python from programming language dropdown on select#lang
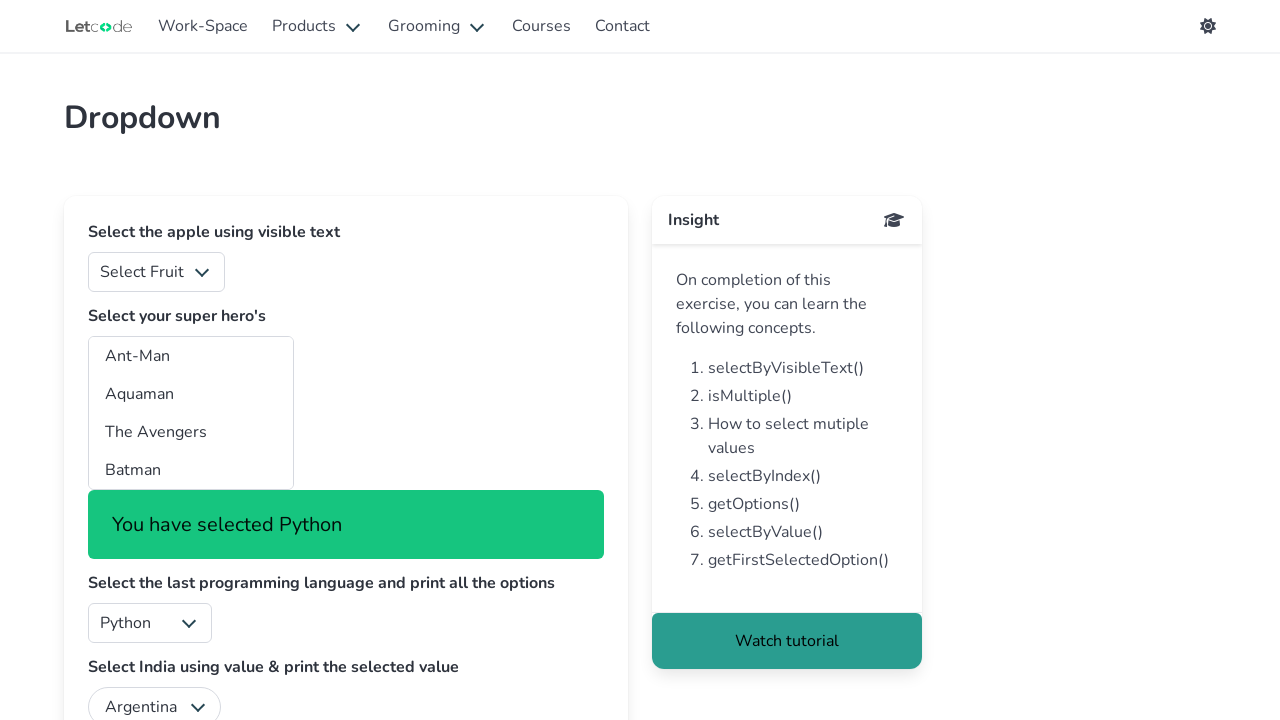

Selected Swift from programming language dropdown on select#lang
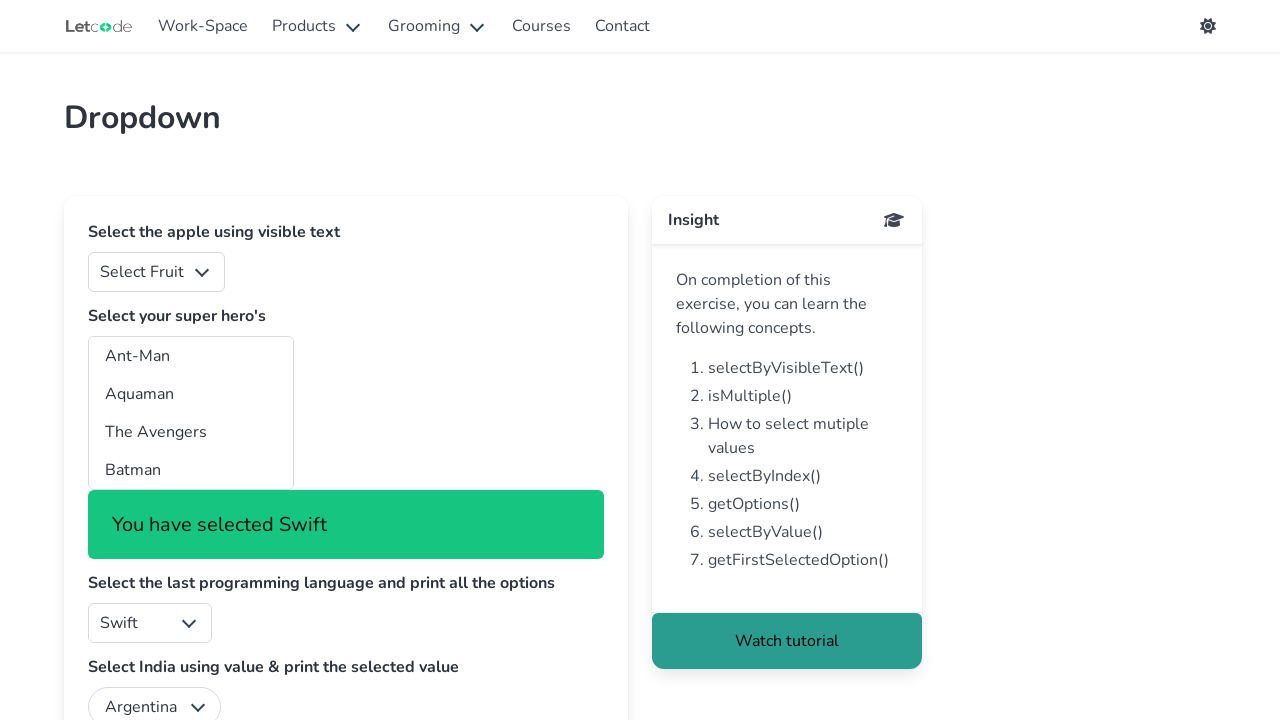

Selected C# from programming language dropdown on select#lang
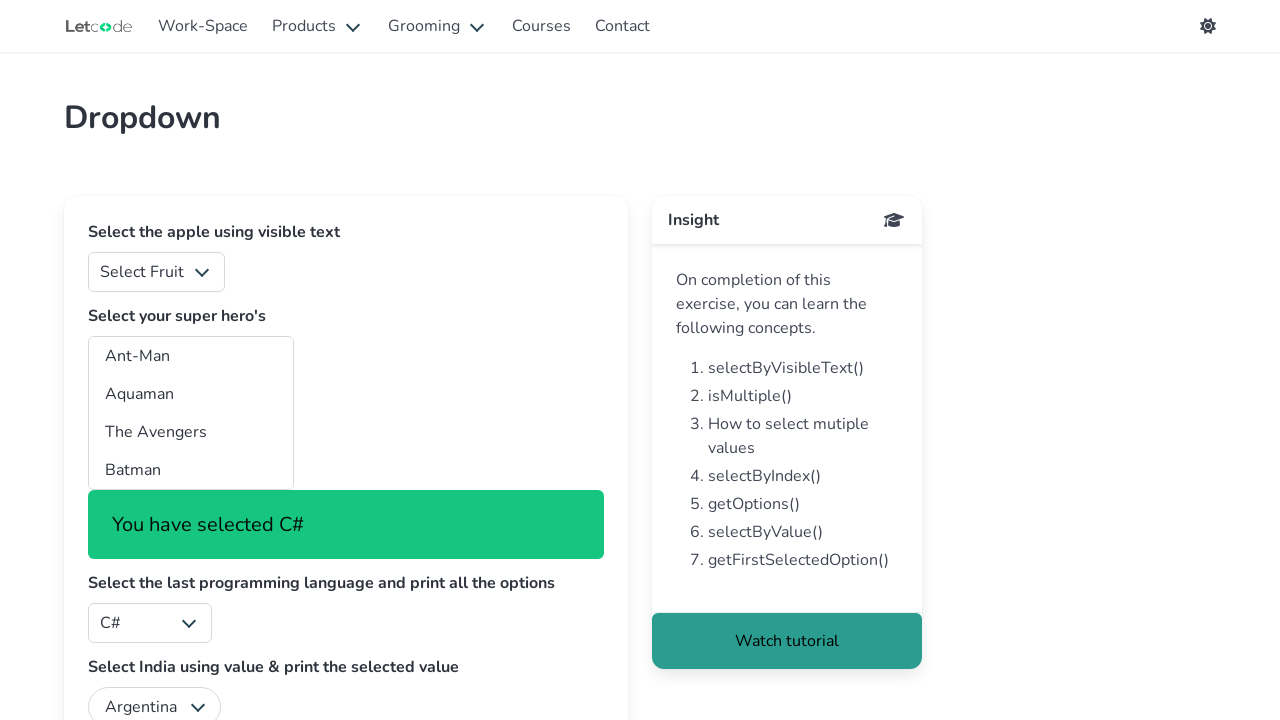

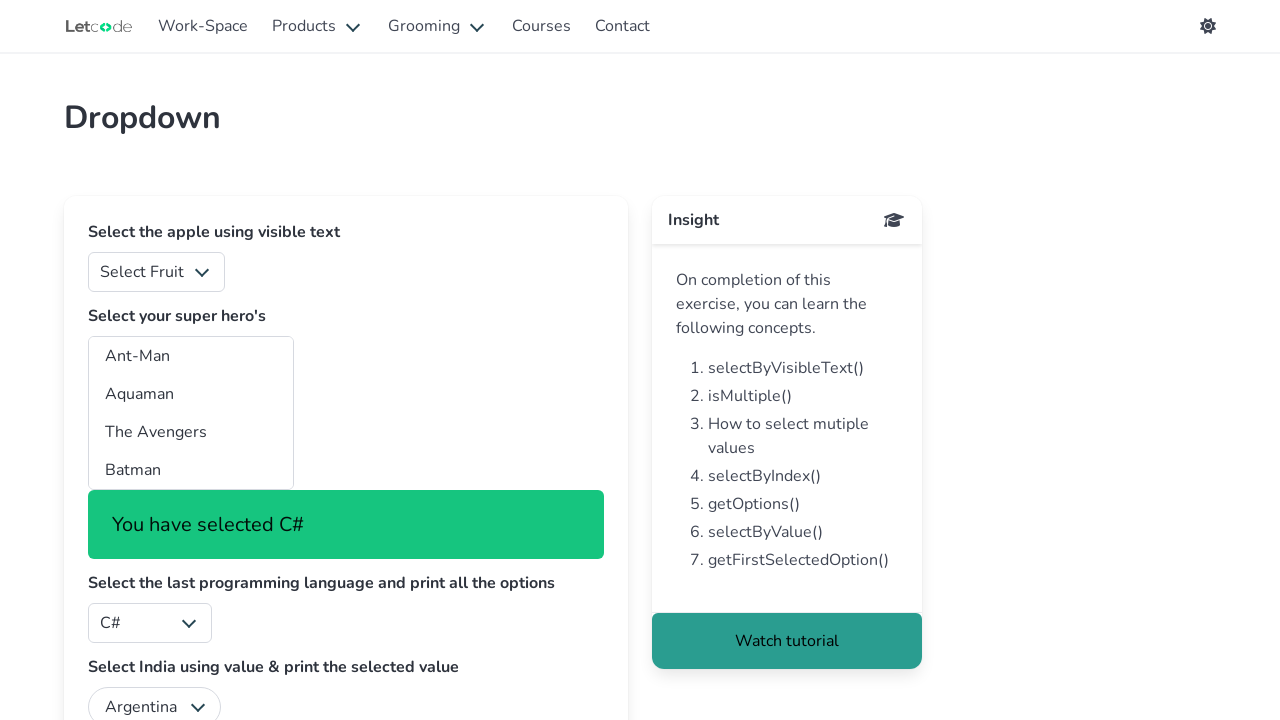